Tests alert handling and math captcha solving by clicking a button, accepting an alert, and solving a mathematical expression

Starting URL: http://suninjuly.github.io/alert_accept.html

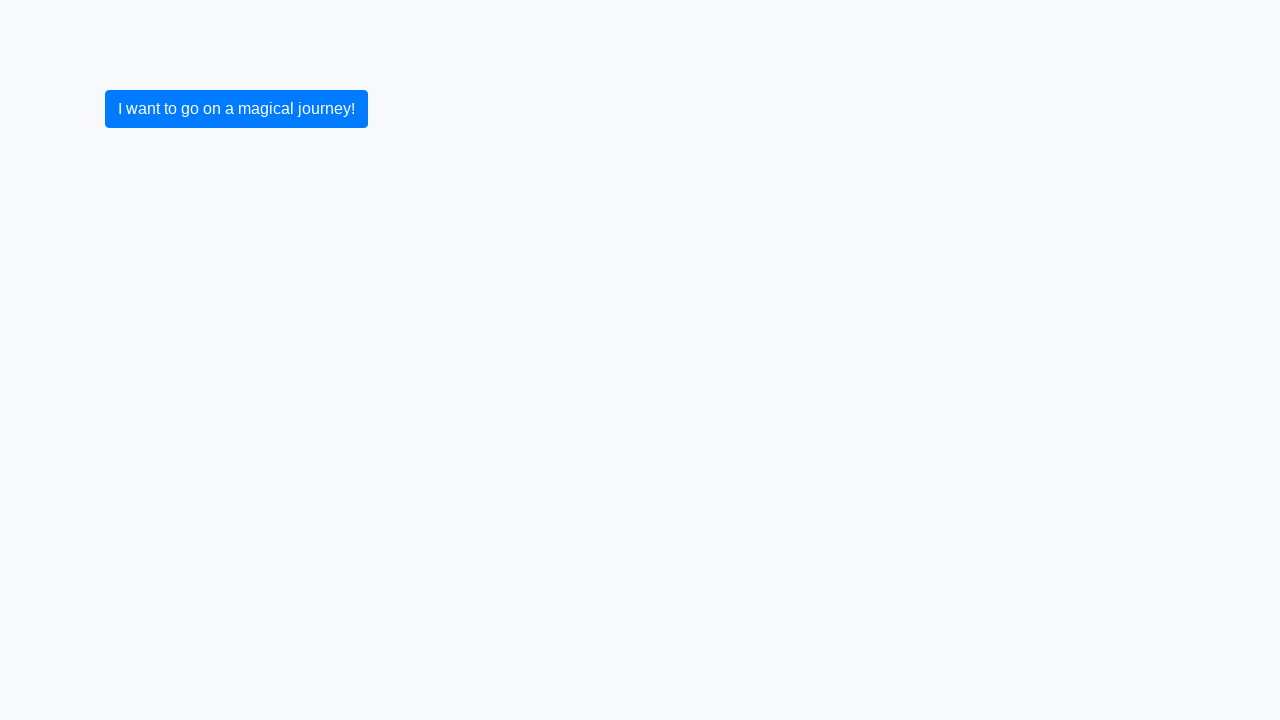

Clicked submit button to trigger alert at (236, 109) on button[type='submit']
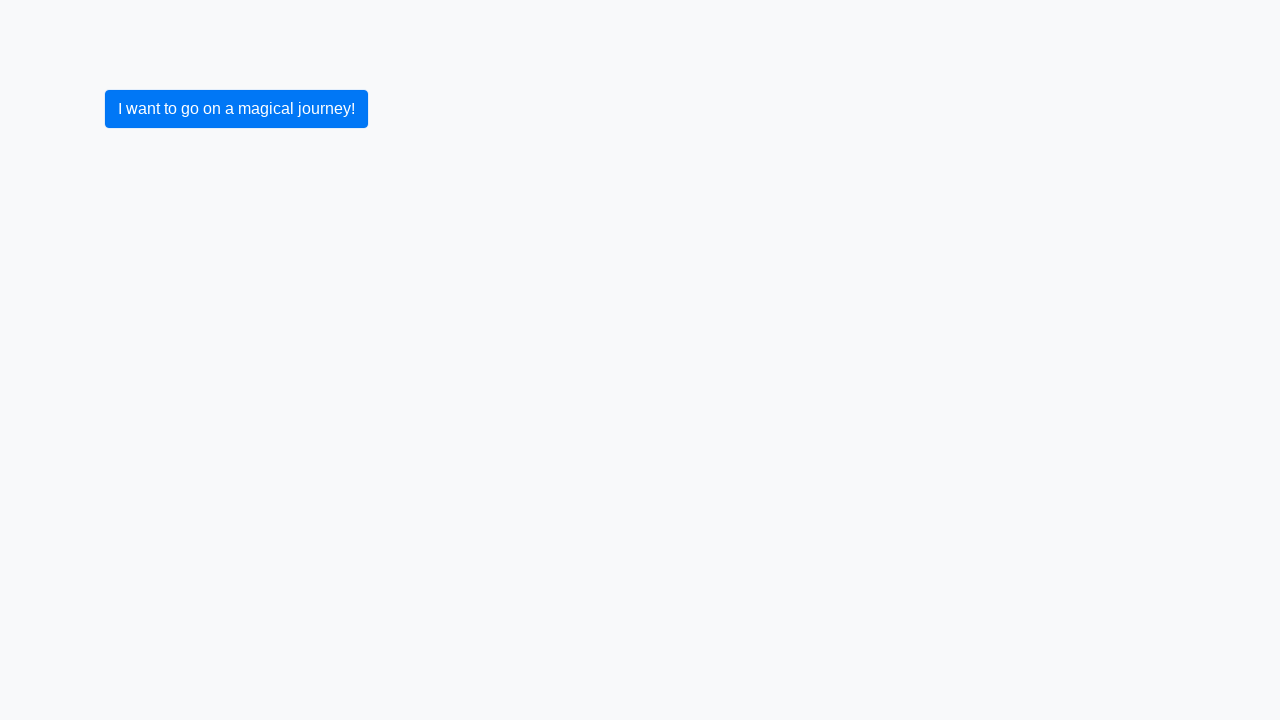

Set up dialog handler to accept alerts
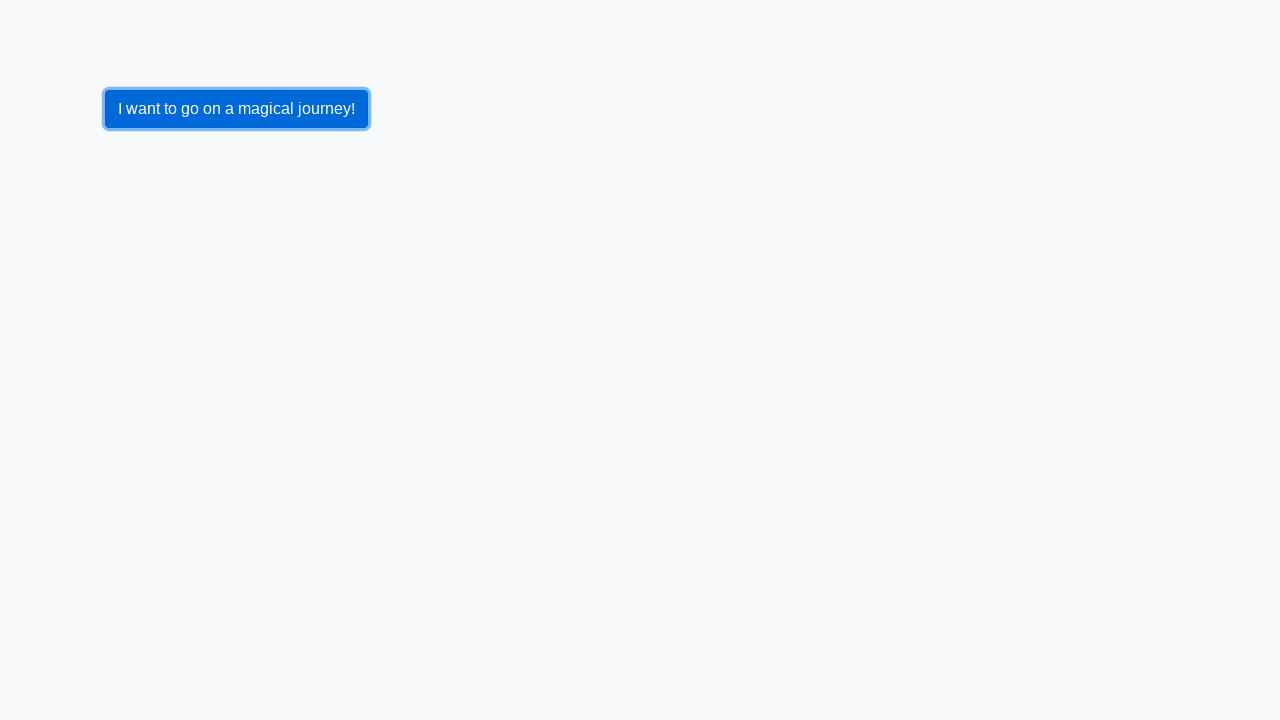

Re-clicked submit button to trigger alert dialog at (236, 109) on button[type='submit']
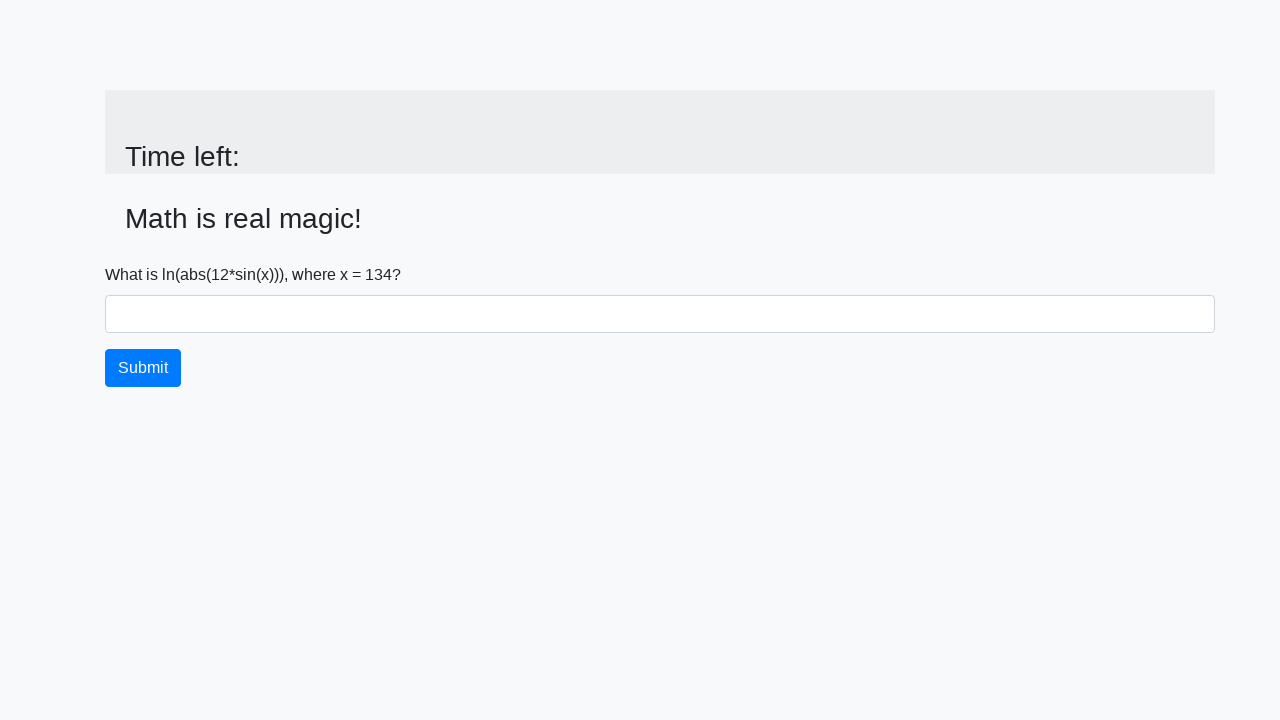

Located input value element
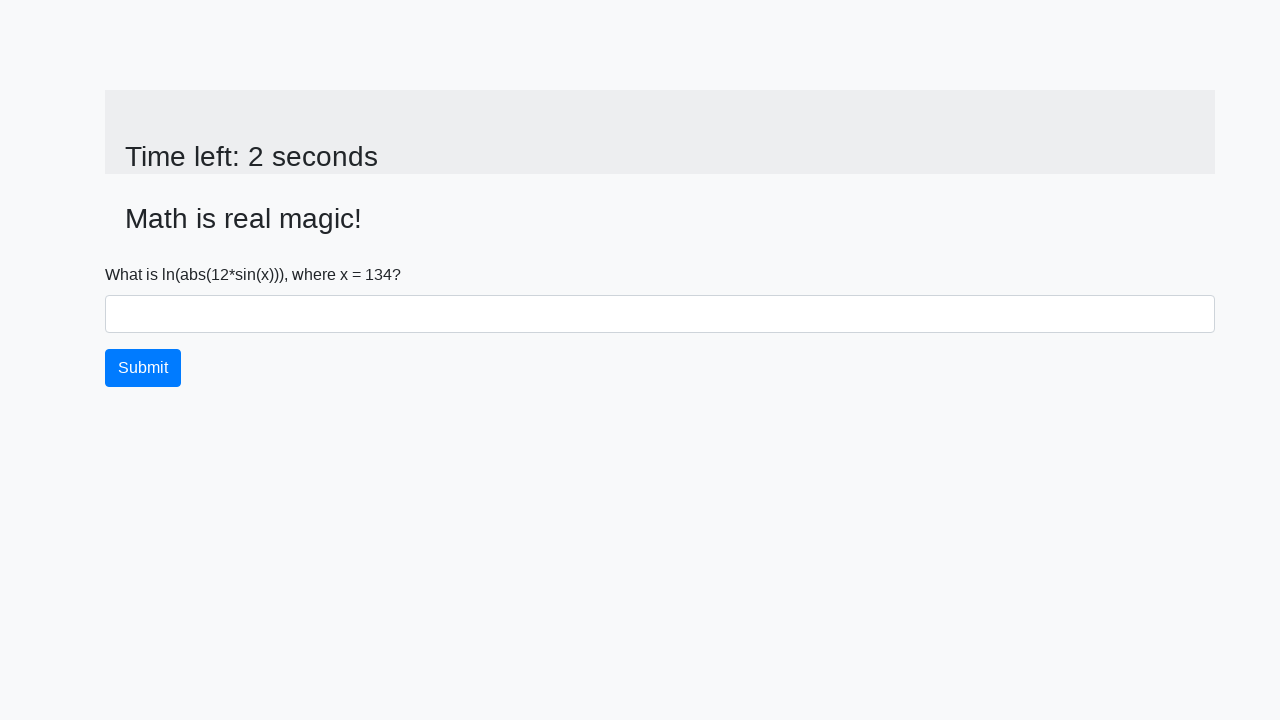

Retrieved x value from element: 134
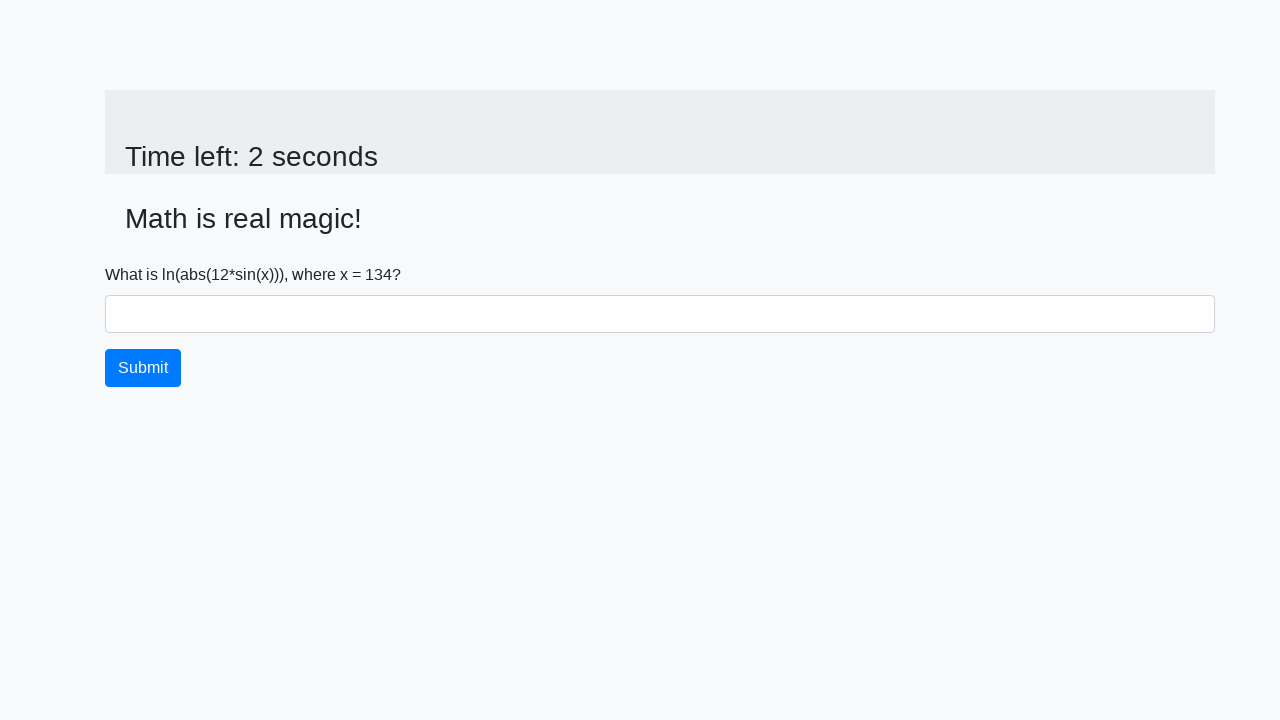

Calculated math captcha answer: 2.3637834605416814
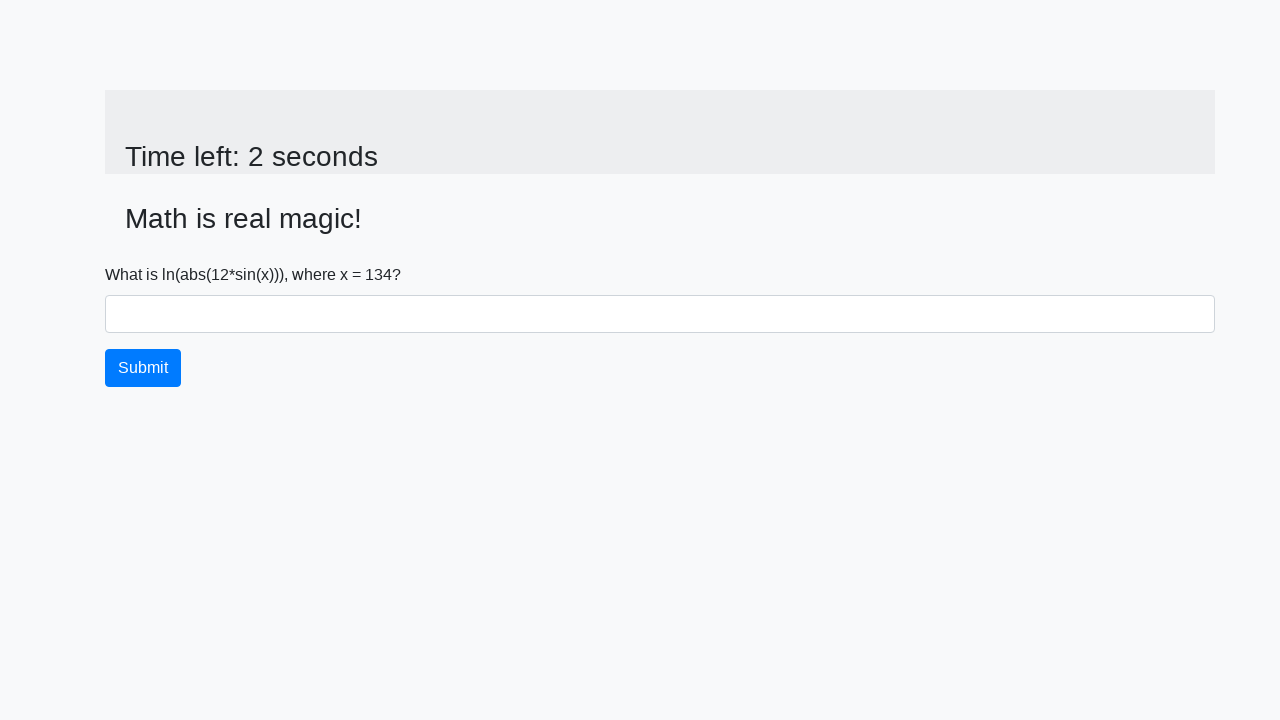

Filled answer field with calculated value on #answer
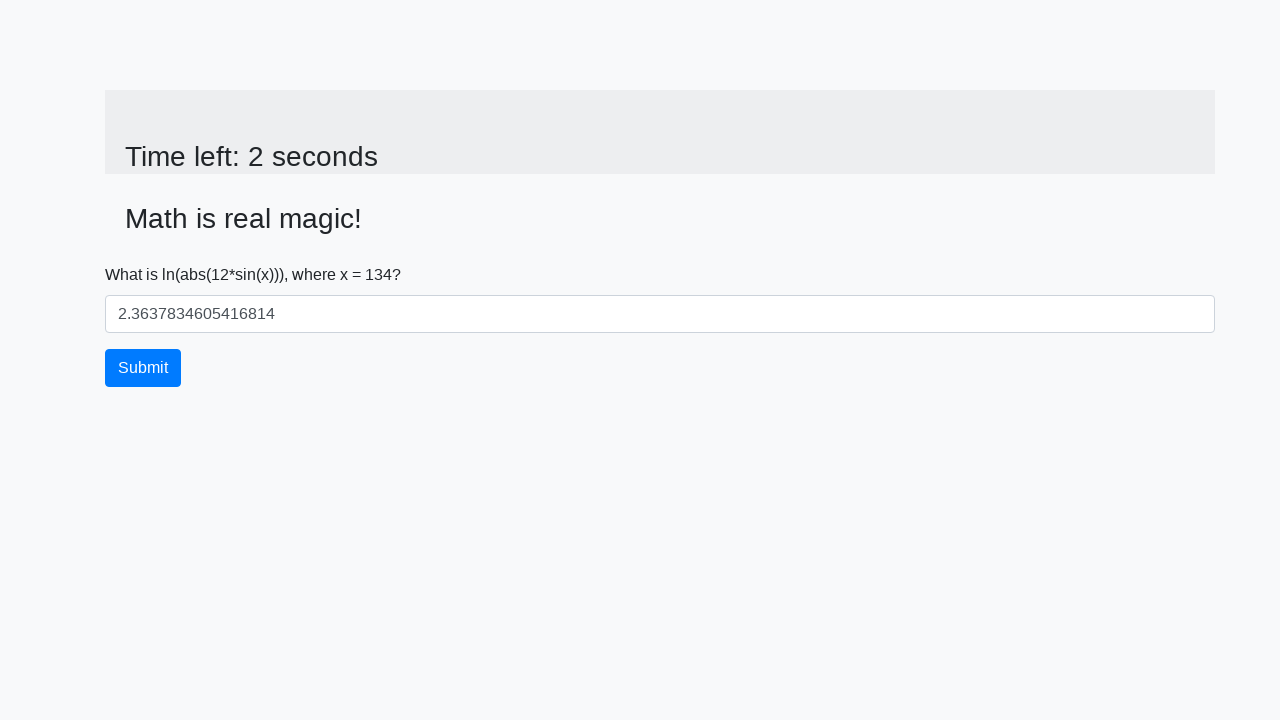

Clicked submit button to submit answer at (143, 368) on button[type='submit']
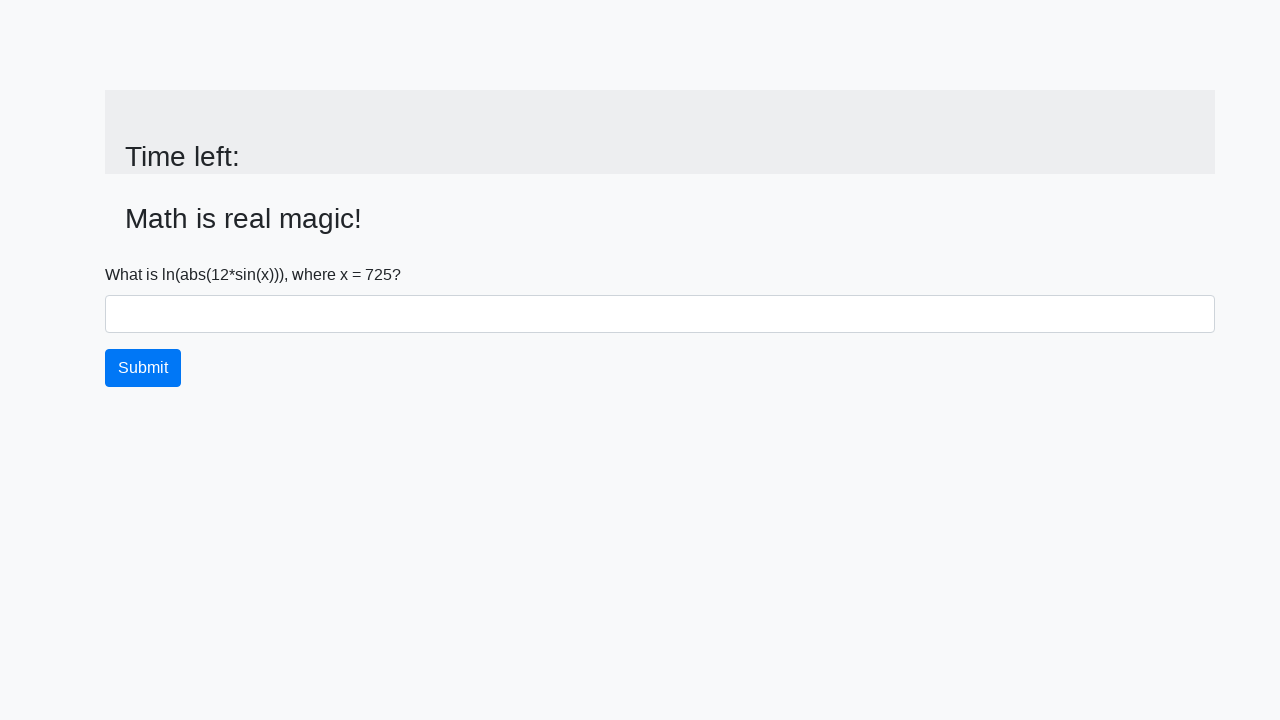

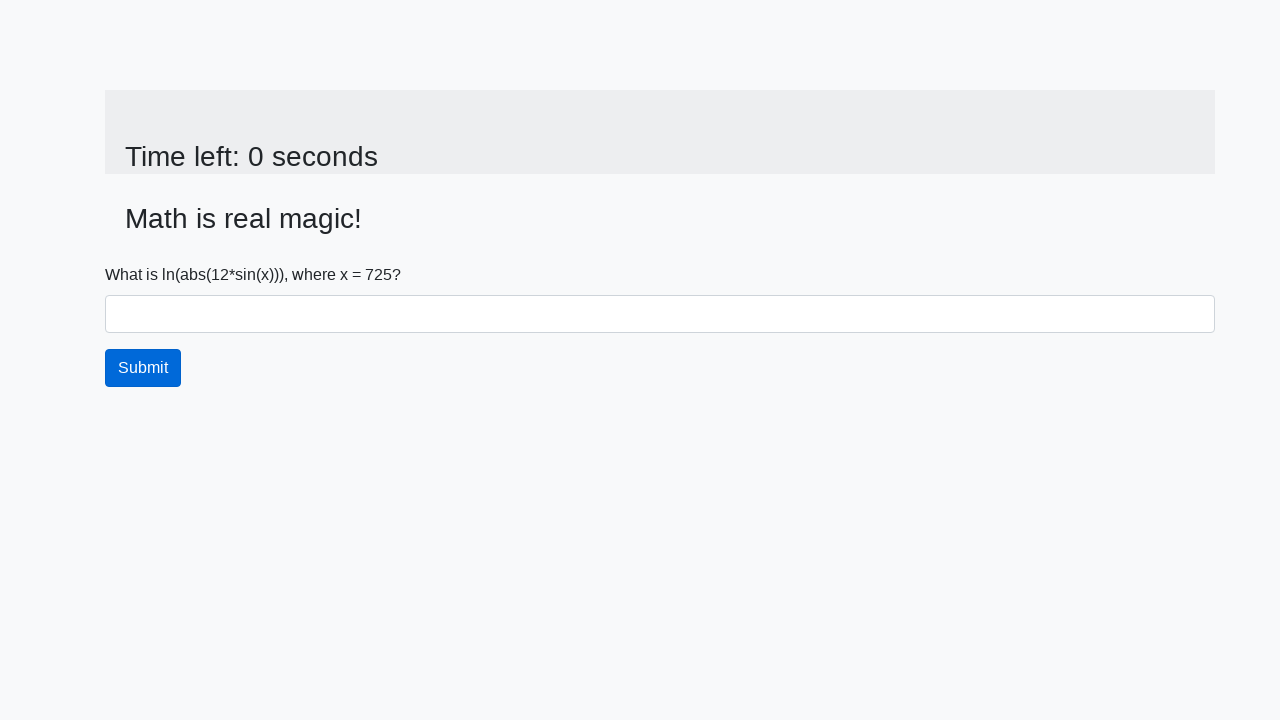